Tests that the movie list is visible on the home page with at least one movie card displaying a title

Starting URL: https://catalogo-filme-rosy.vercel.app/

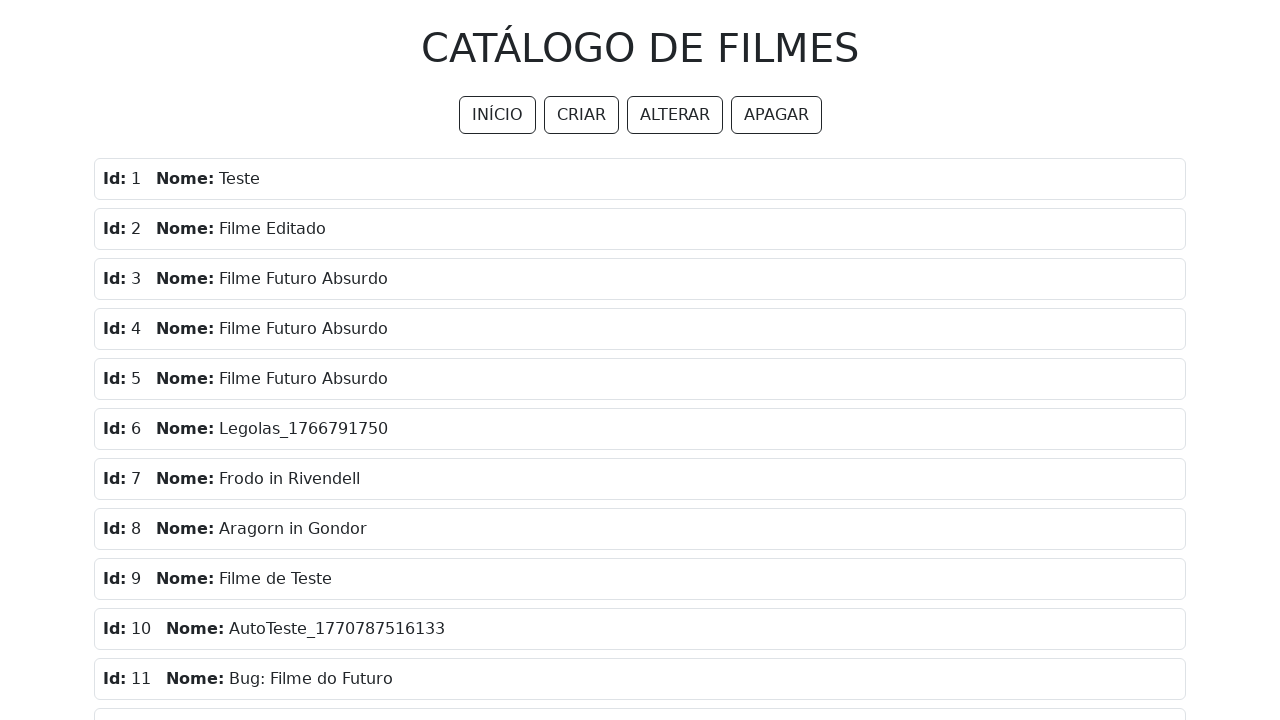

Navigated to Zee News India website
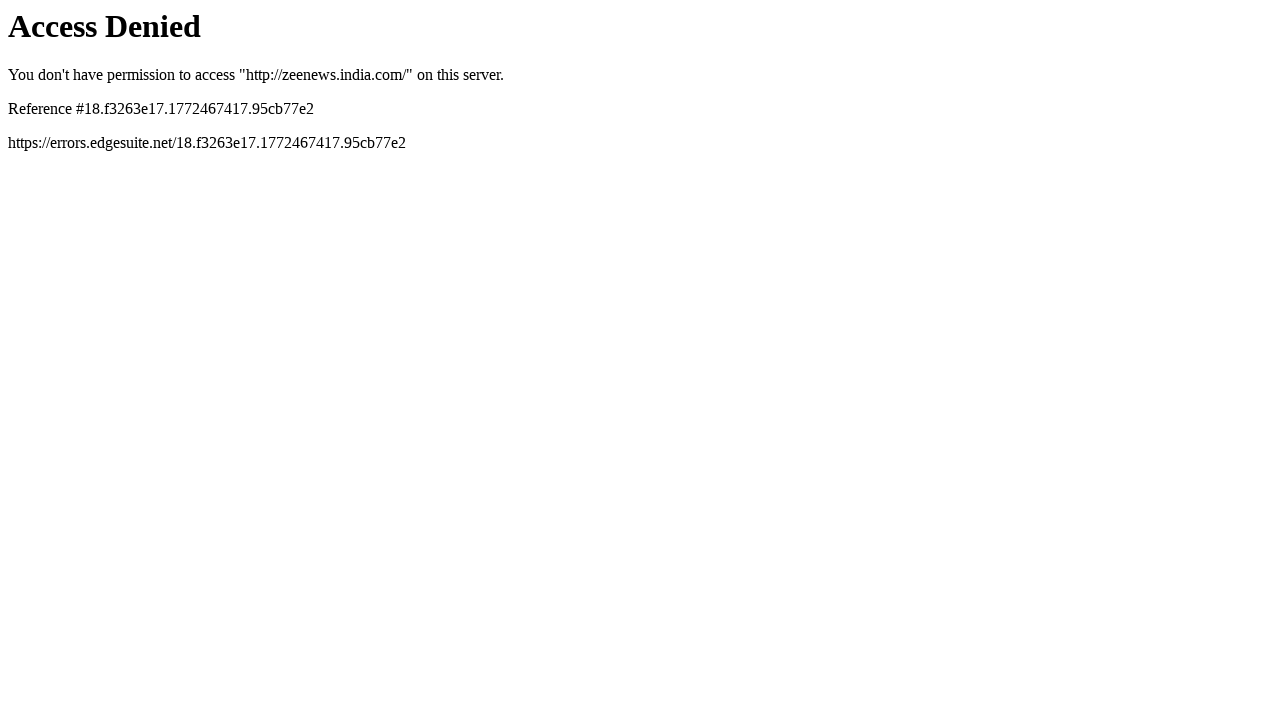

Page body element loaded
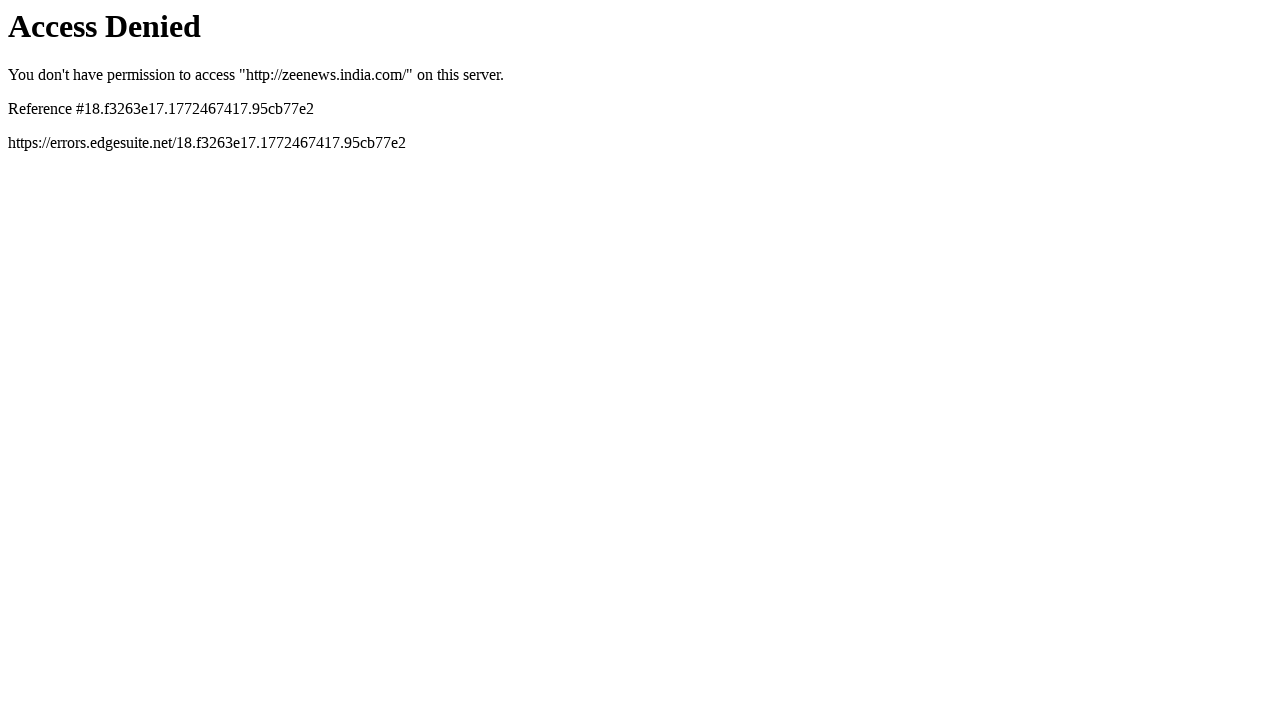

DOM content fully loaded
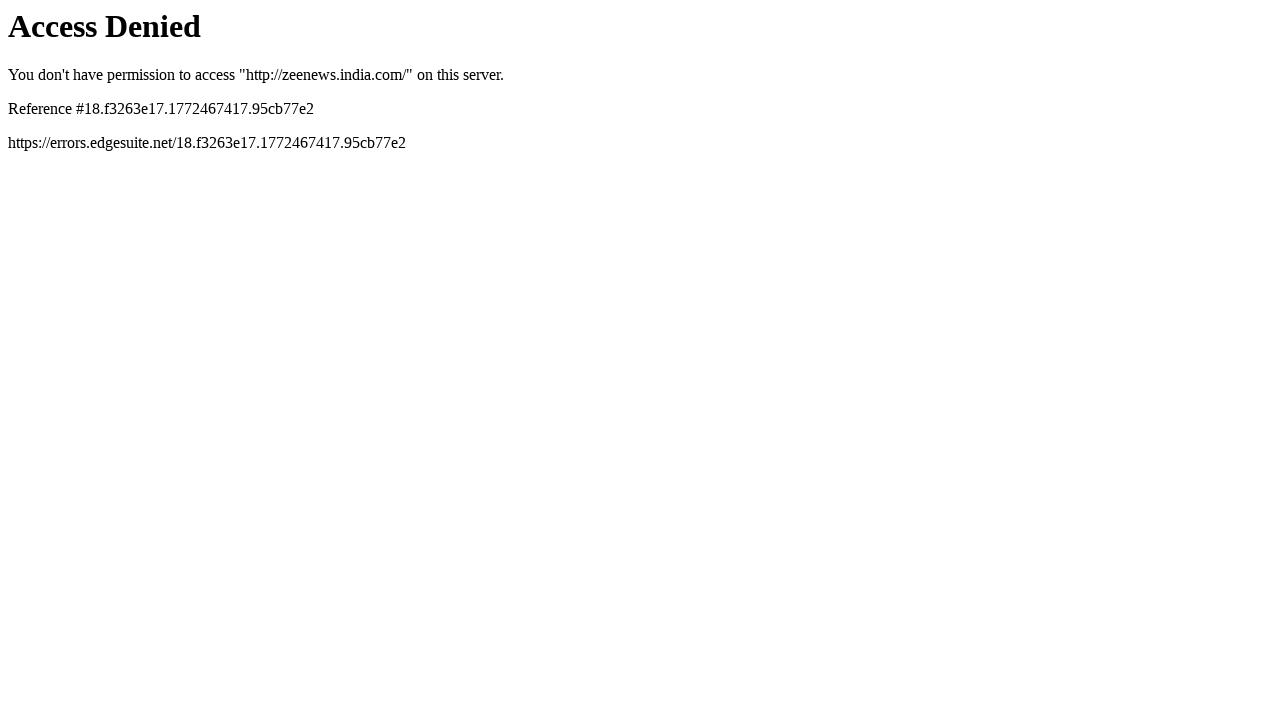

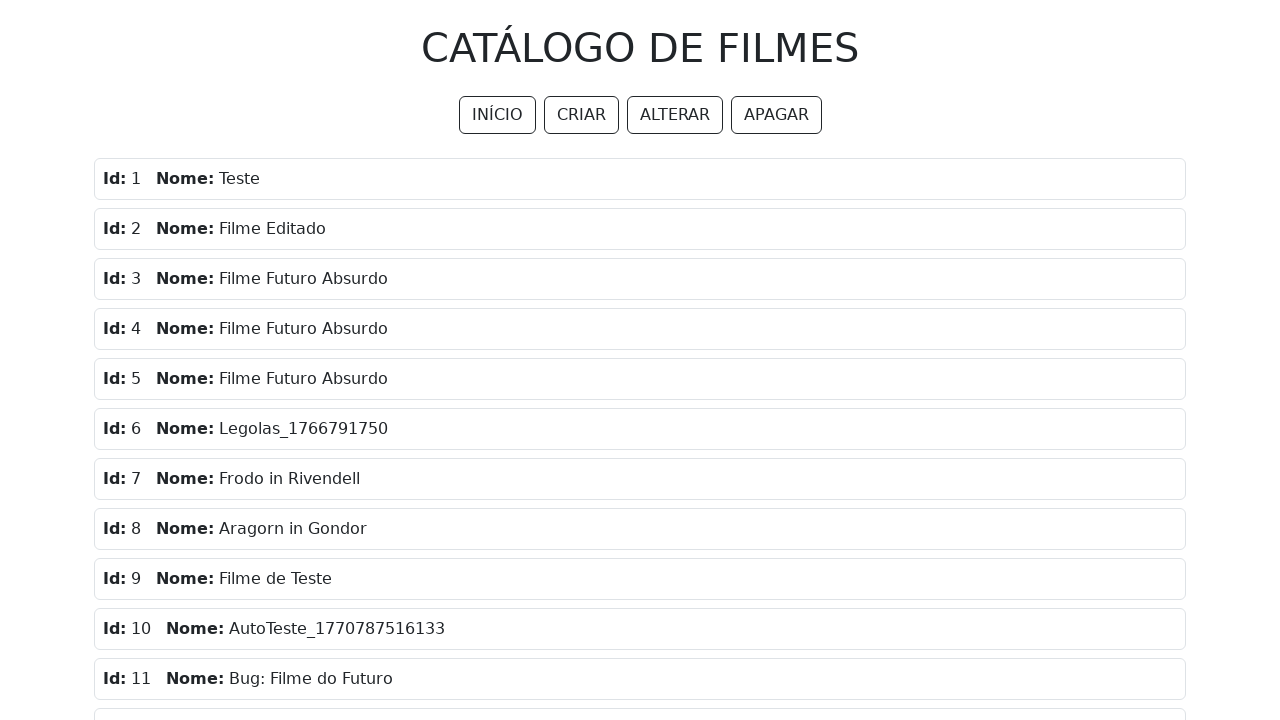